Tests flight search functionality on BlazeDemo by selecting Paris as departure city and Buenos Aires as destination, clicking Find Flights, verifying the results table shows correct cities, and then selecting the first flight option.

Starting URL: https://blazedemo.com/

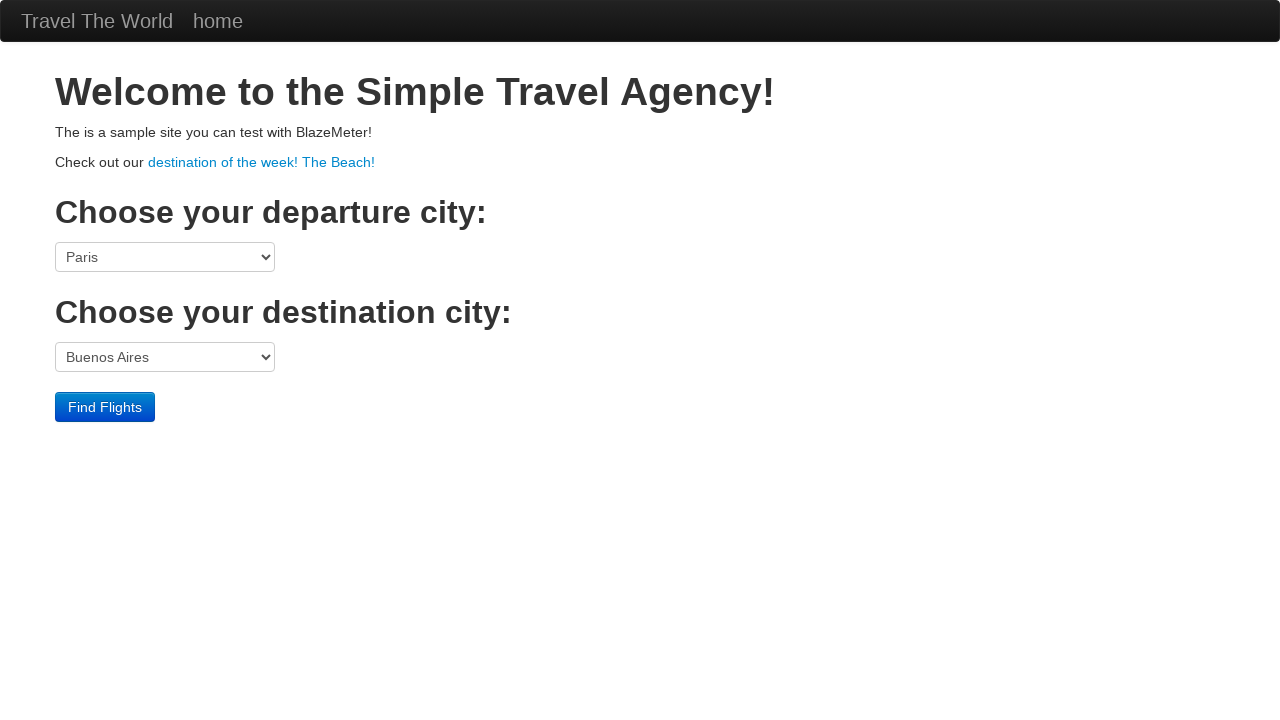

Selected Paris as departure city on select[name='fromPort']
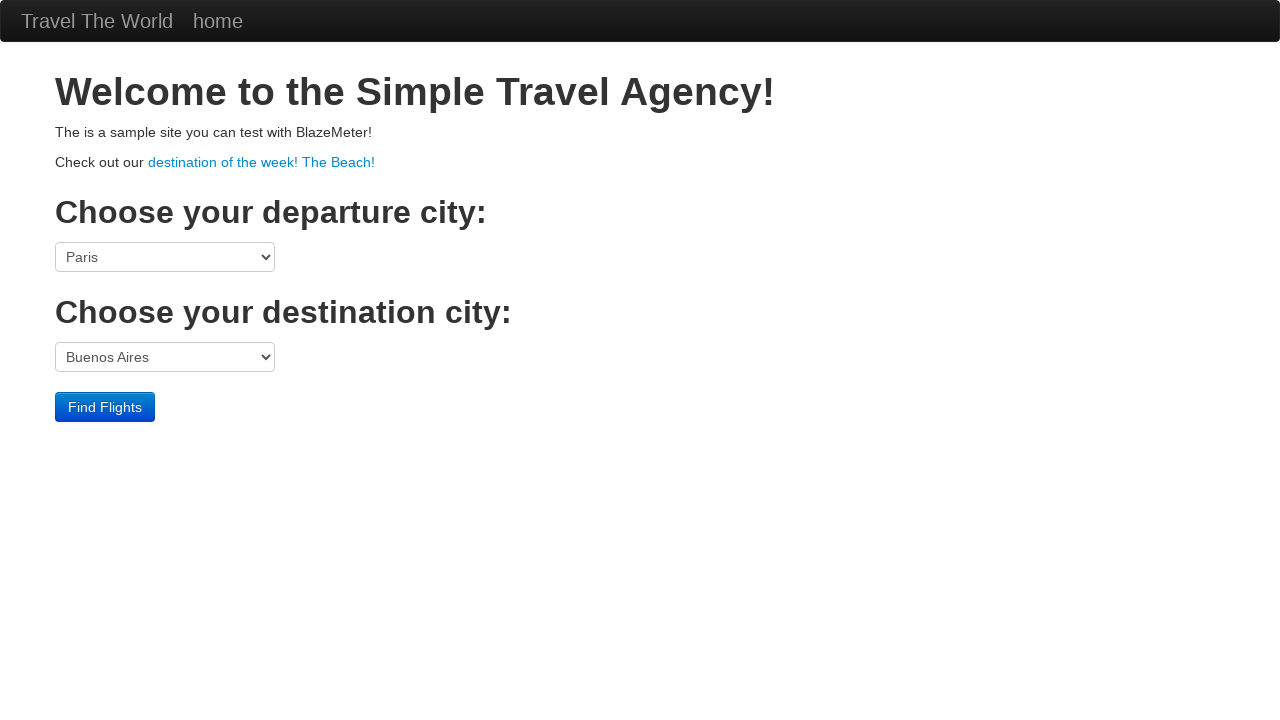

Selected Buenos Aires as destination city on select[name='toPort']
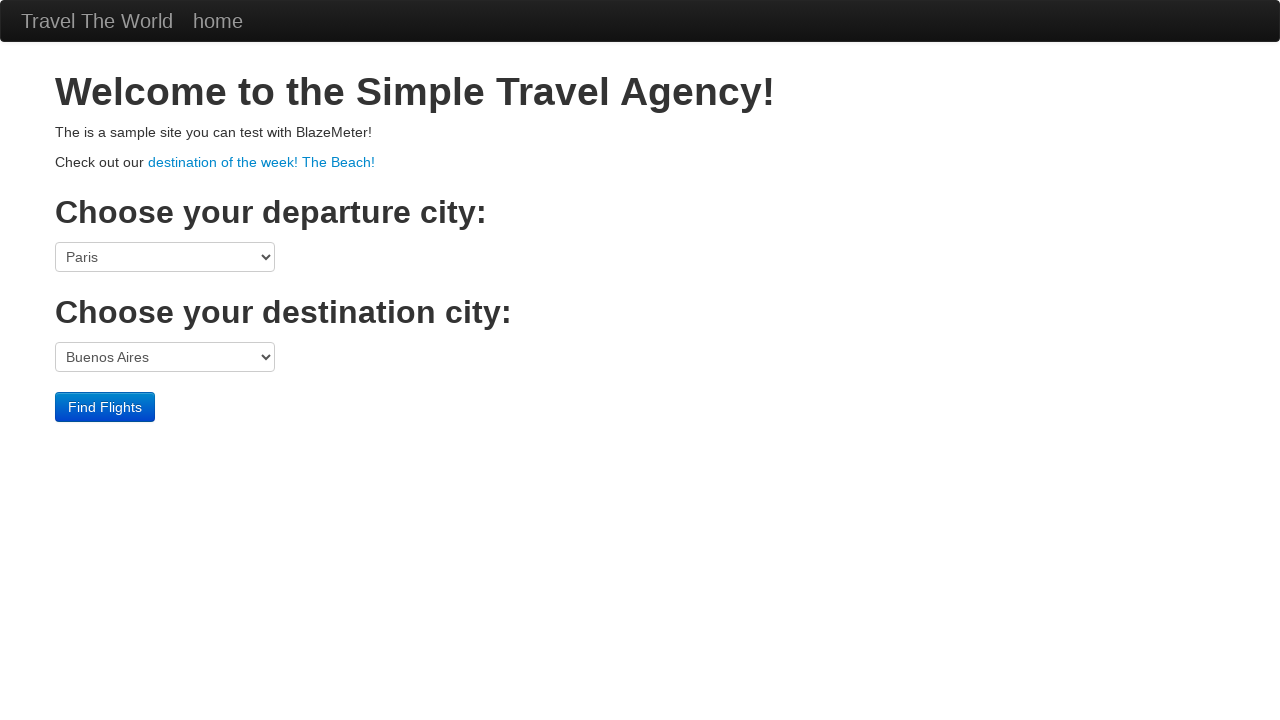

Clicked Find Flights button at (105, 407) on input[type='submit']
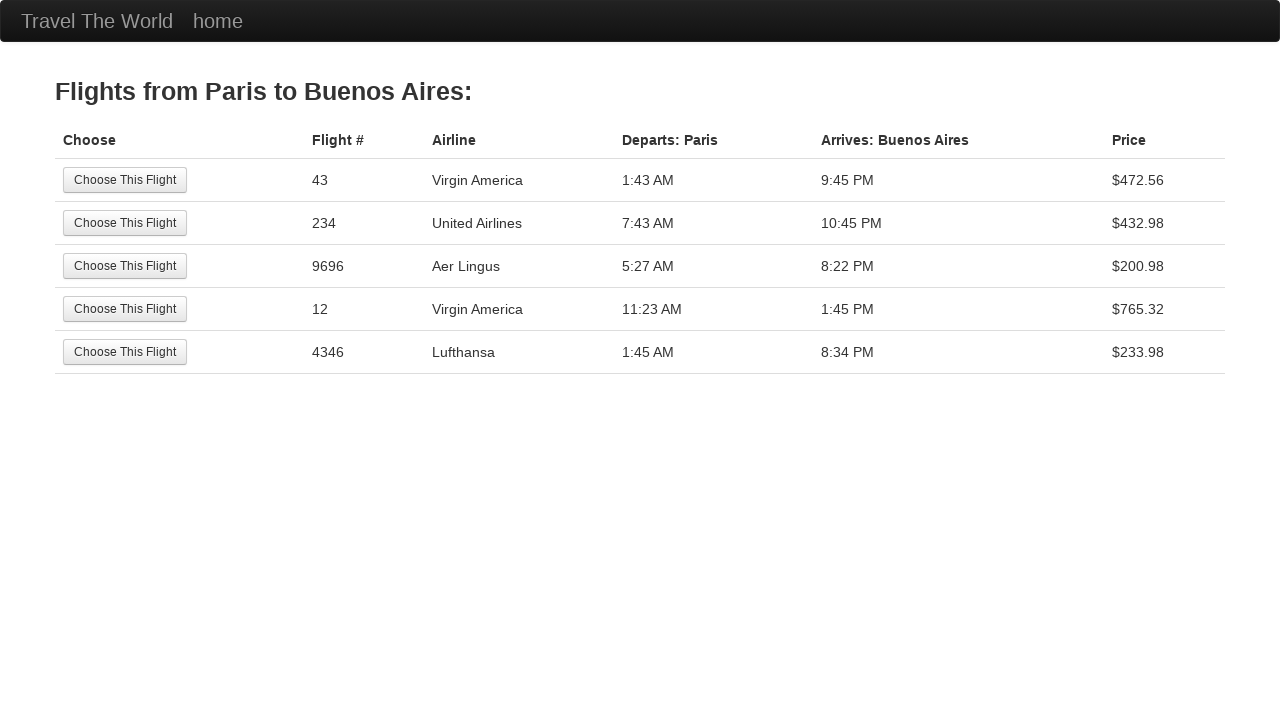

Flight results table loaded
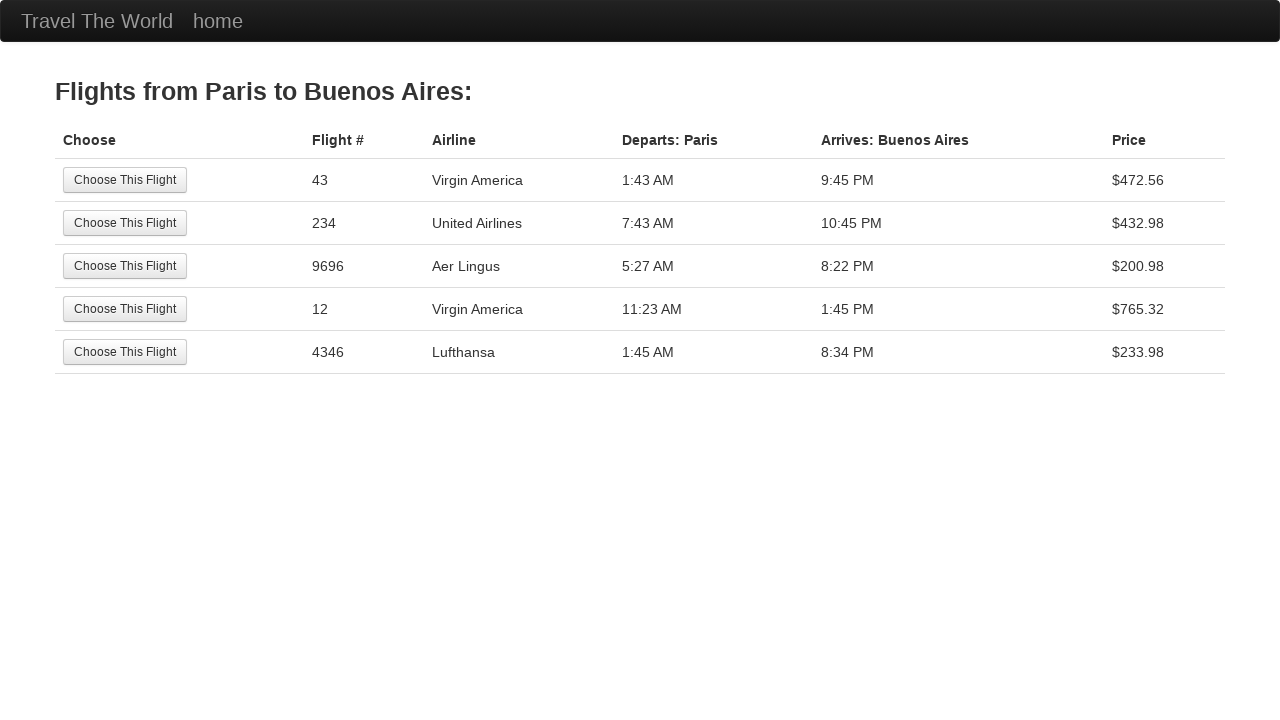

Flight results table is visible
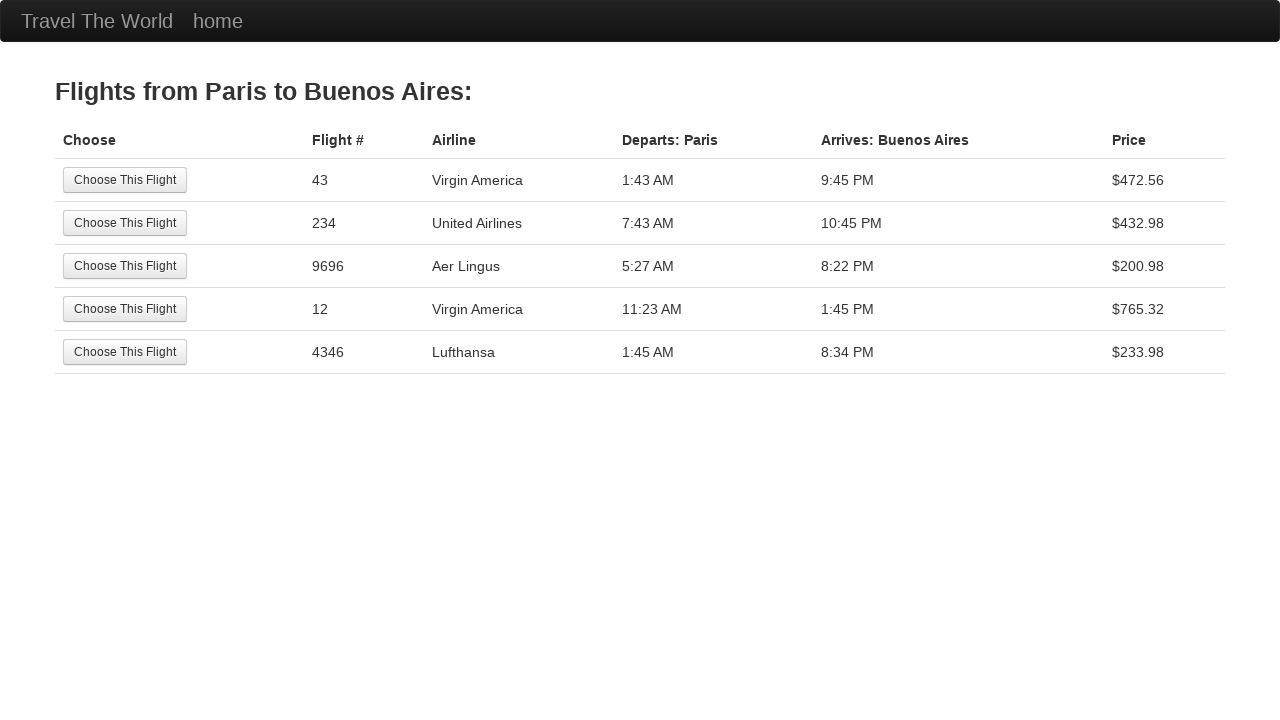

Retrieved flight results table headers
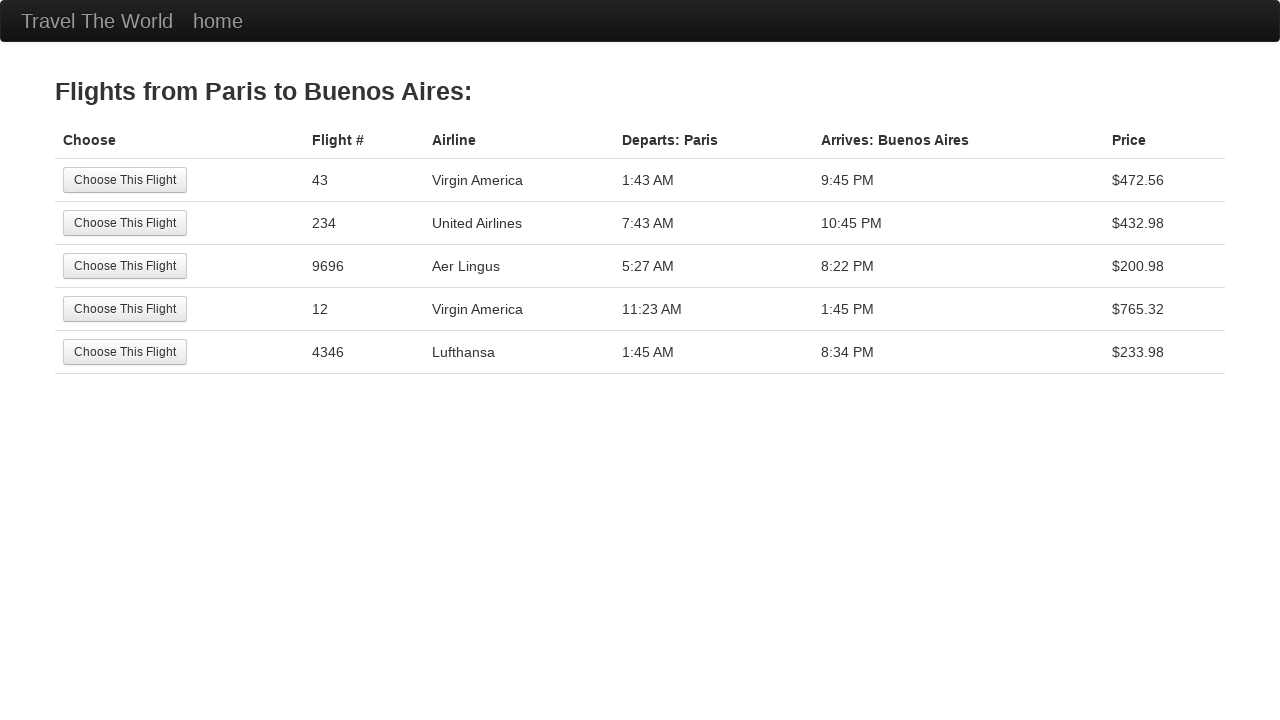

Selected the first flight option at (125, 180) on xpath=//table[@class='table']/tbody/tr[1]/td[1]/input
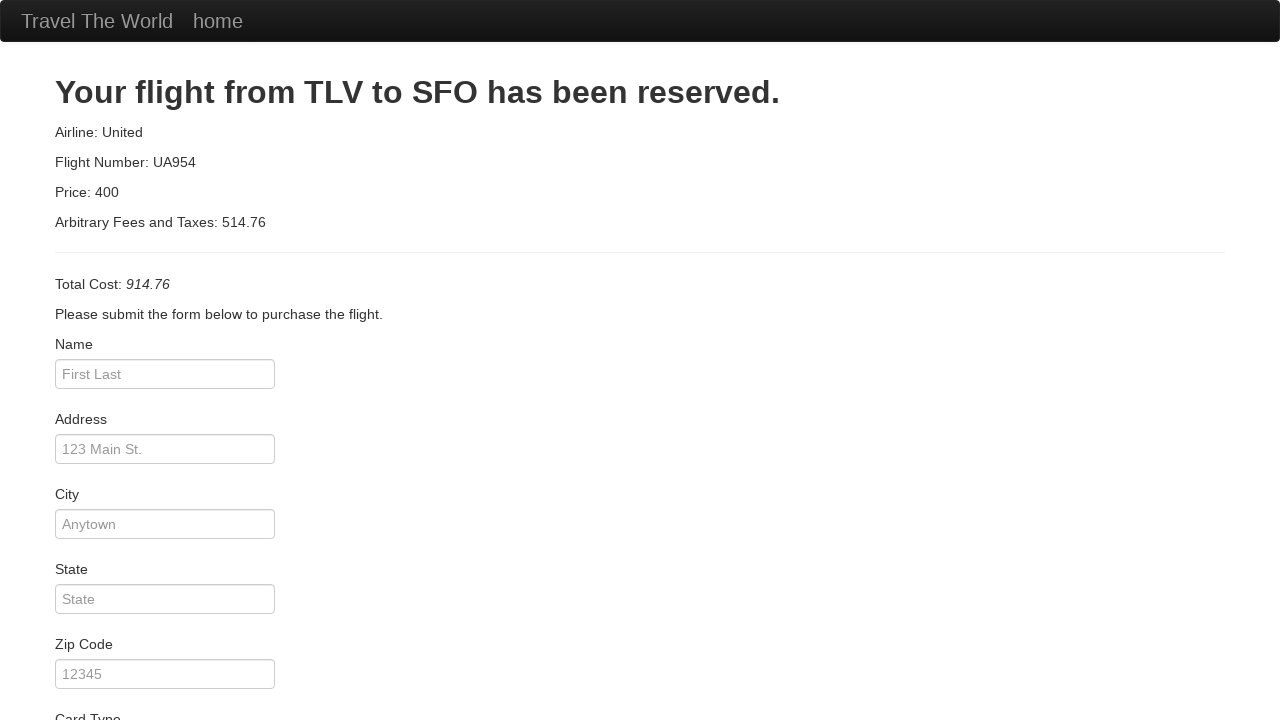

Purchase page loaded
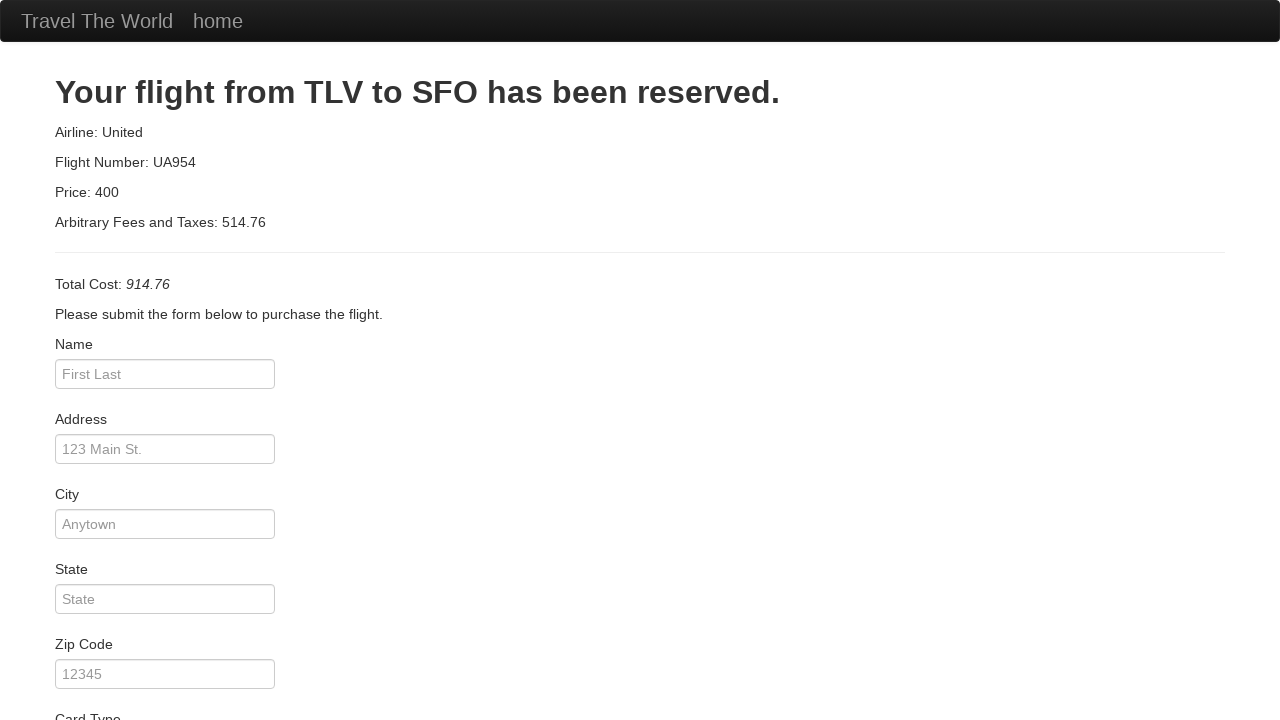

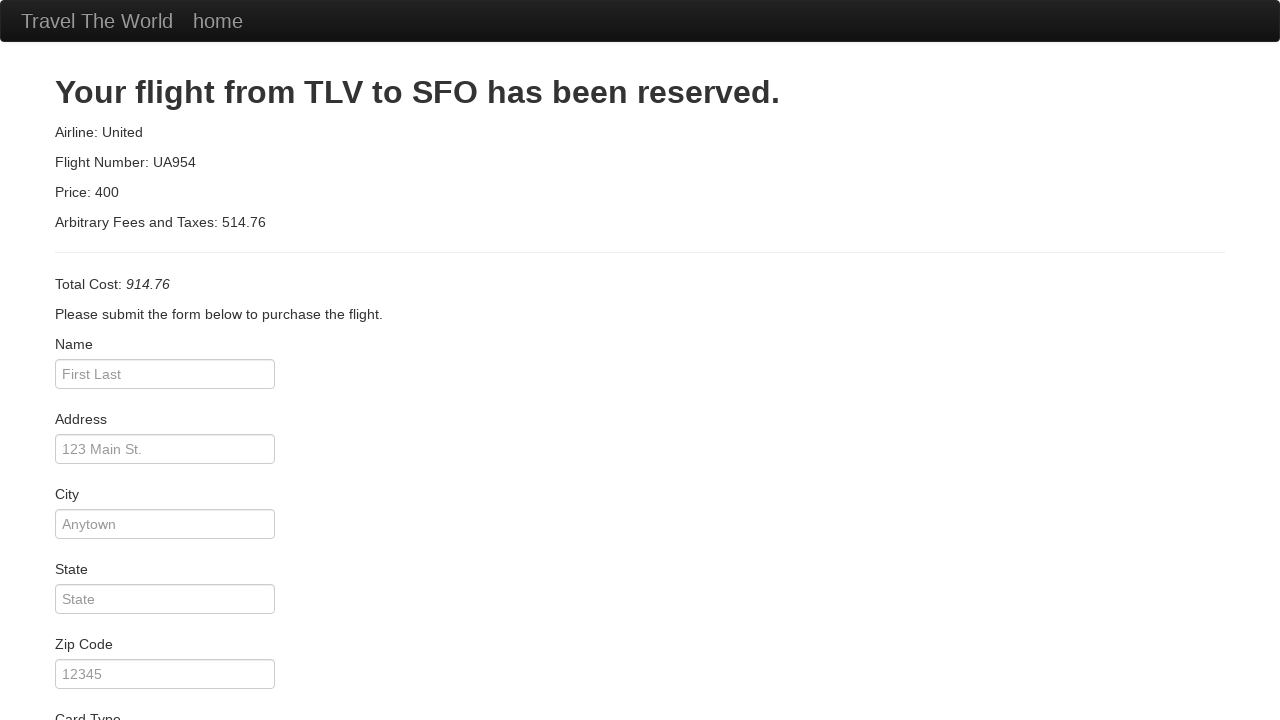